Tests that edits are saved when the input field loses focus (blur event).

Starting URL: https://demo.playwright.dev/todomvc

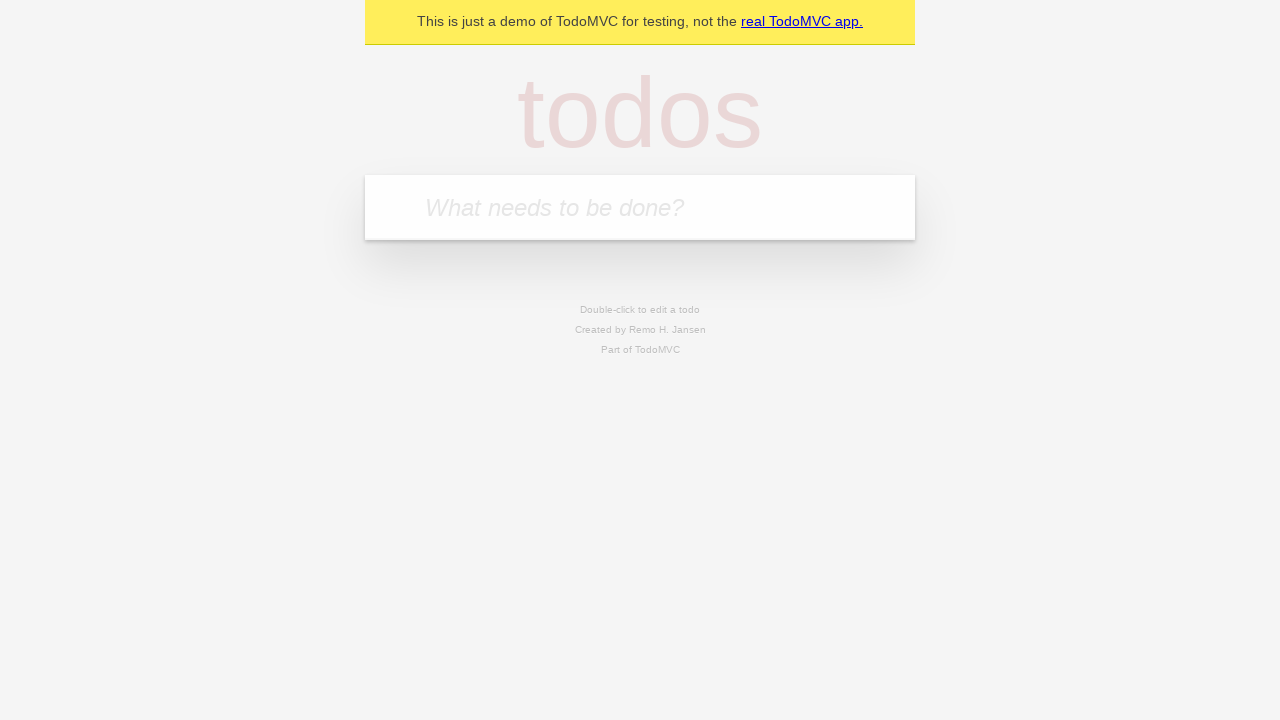

Located the 'What needs to be done?' input field
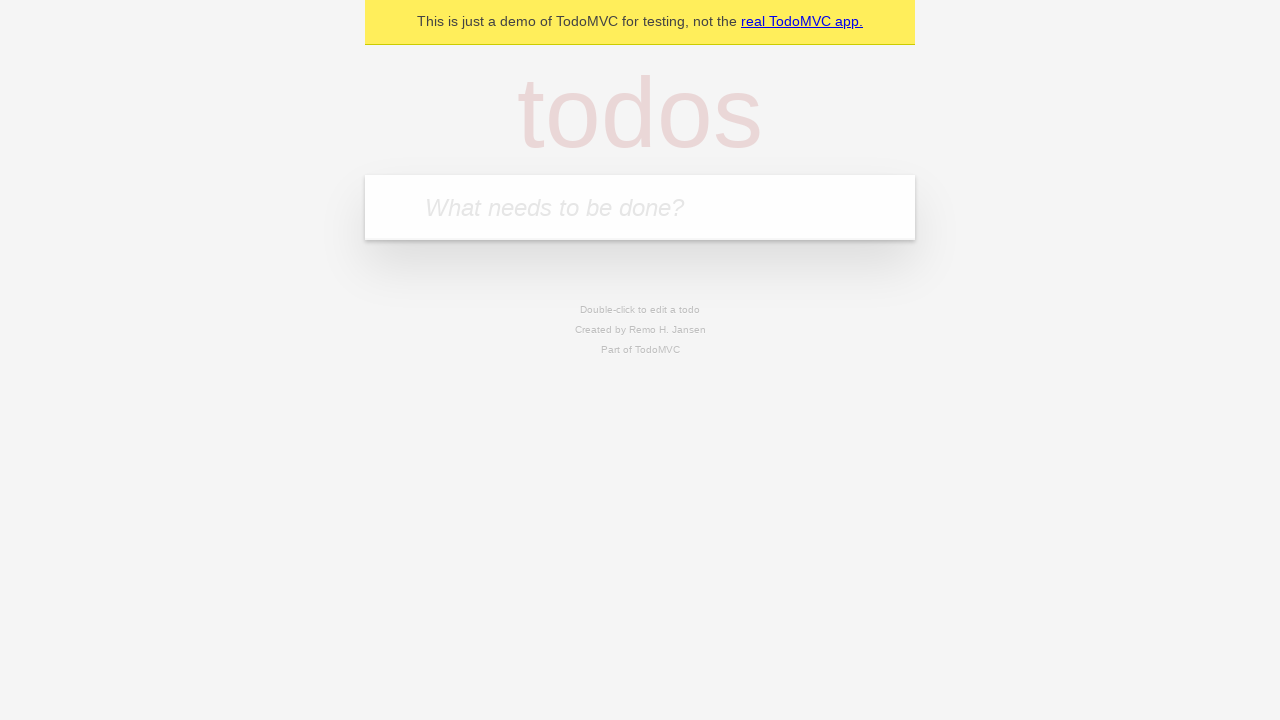

Filled todo input with 'buy some cheese' on internal:attr=[placeholder="What needs to be done?"i]
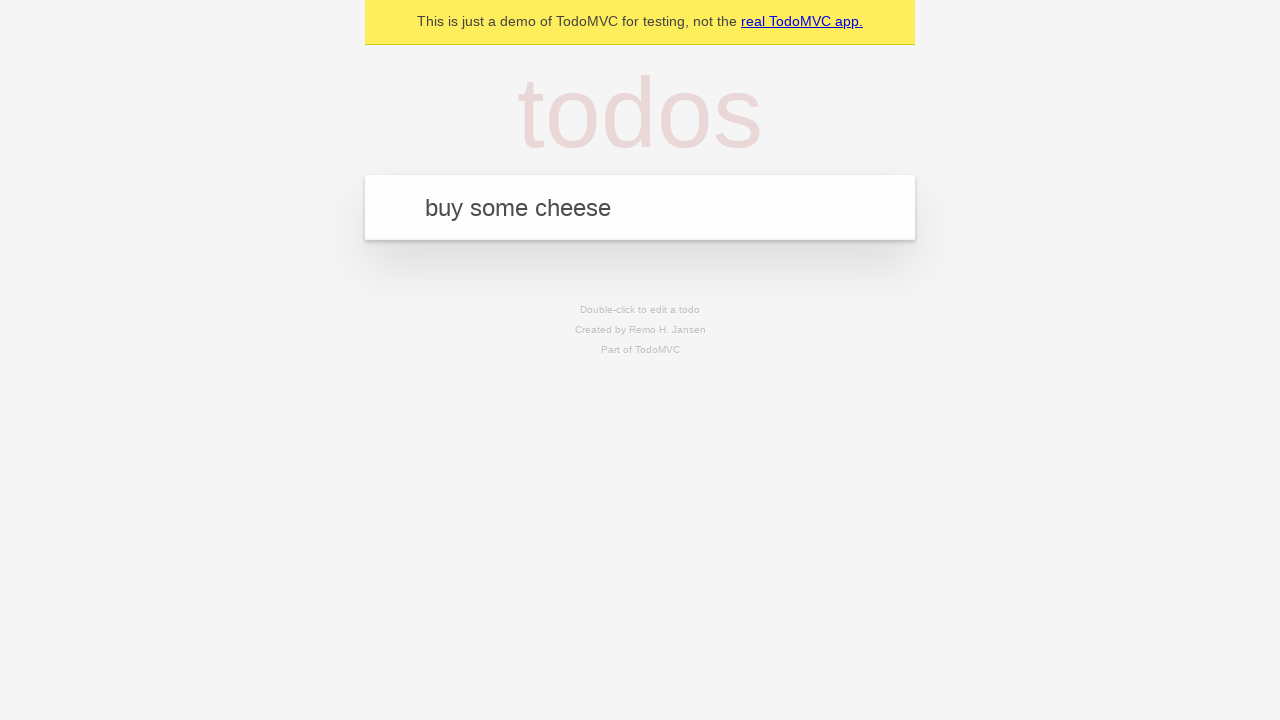

Pressed Enter to add todo 'buy some cheese' on internal:attr=[placeholder="What needs to be done?"i]
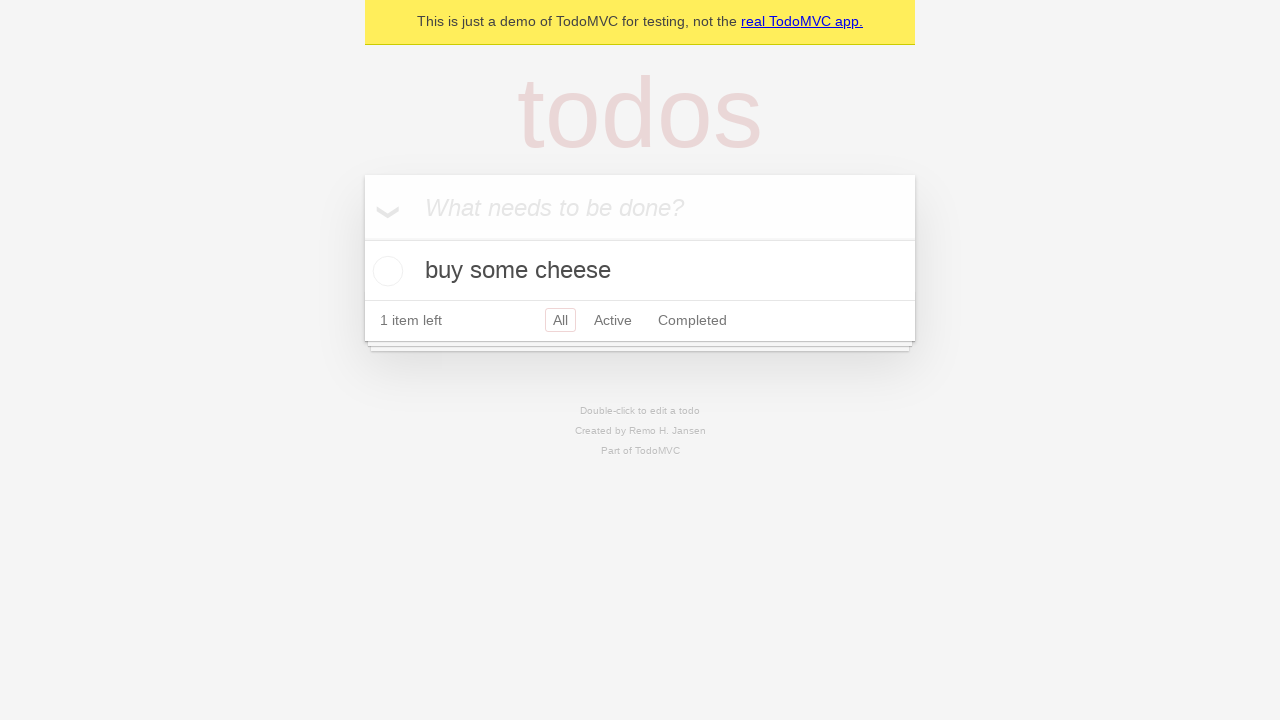

Filled todo input with 'feed the cat' on internal:attr=[placeholder="What needs to be done?"i]
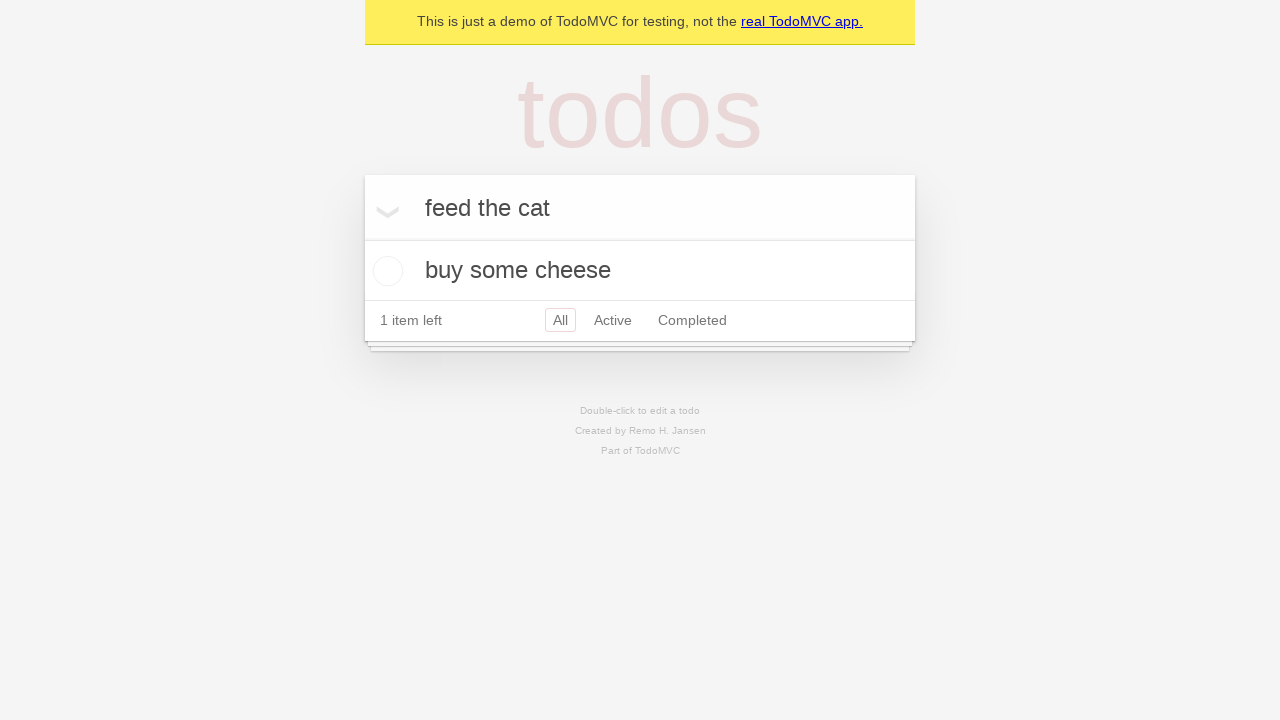

Pressed Enter to add todo 'feed the cat' on internal:attr=[placeholder="What needs to be done?"i]
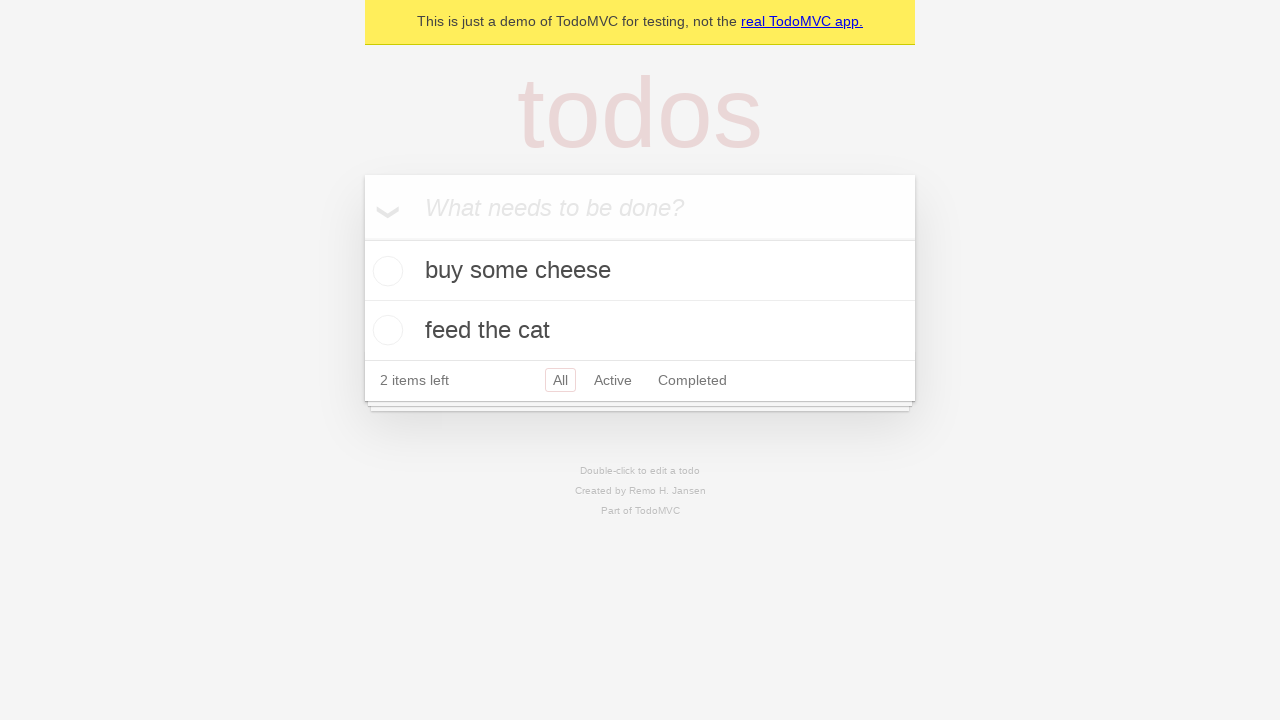

Filled todo input with 'book a doctors appointment' on internal:attr=[placeholder="What needs to be done?"i]
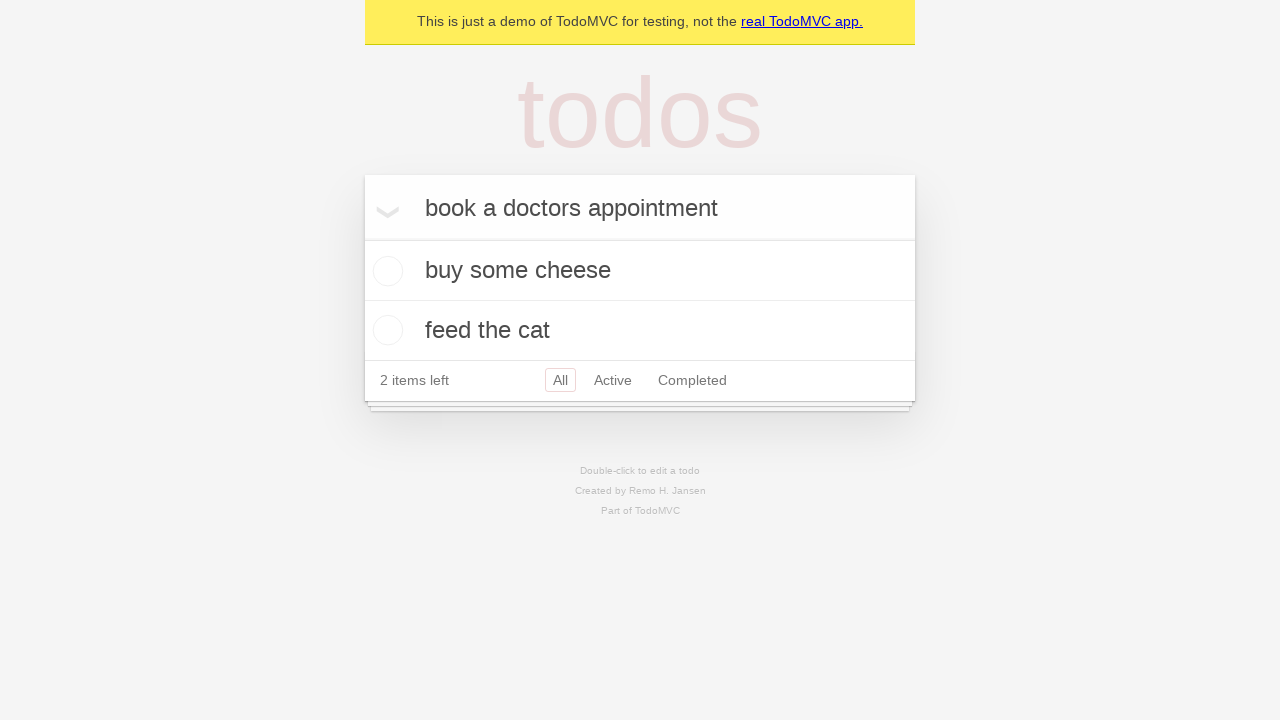

Pressed Enter to add todo 'book a doctors appointment' on internal:attr=[placeholder="What needs to be done?"i]
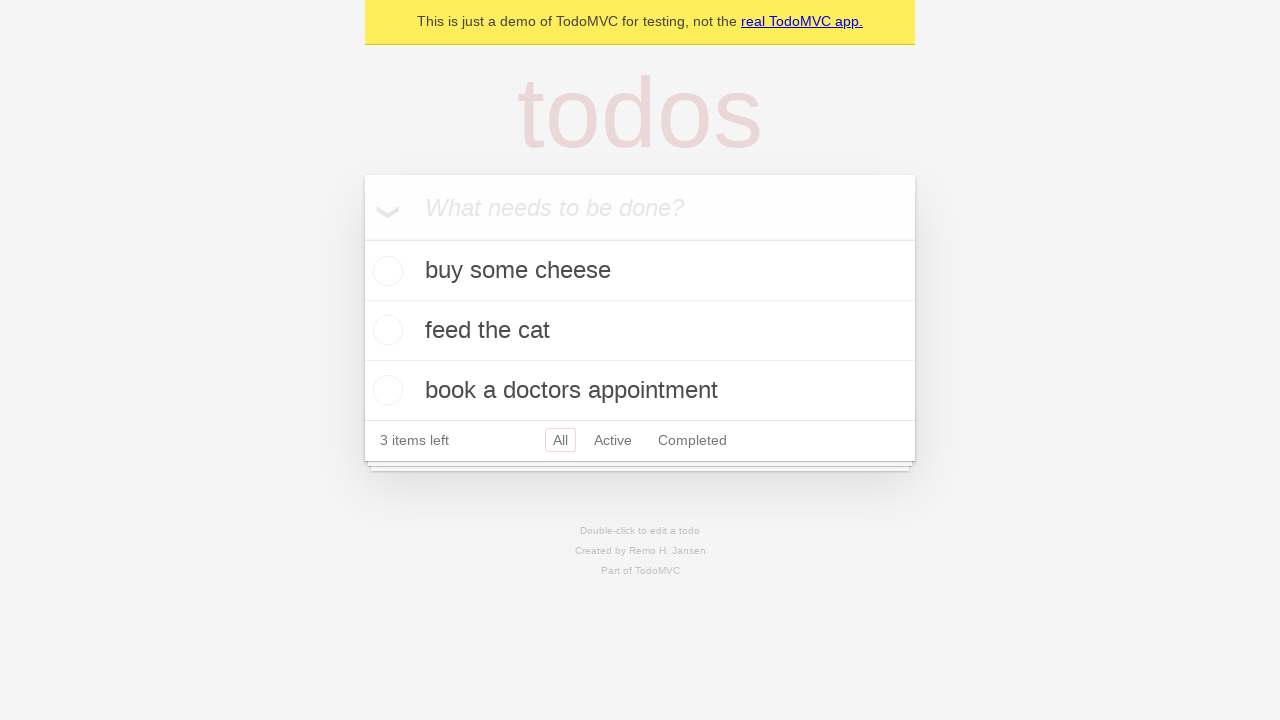

Waited for all 3 todos to be added to the list
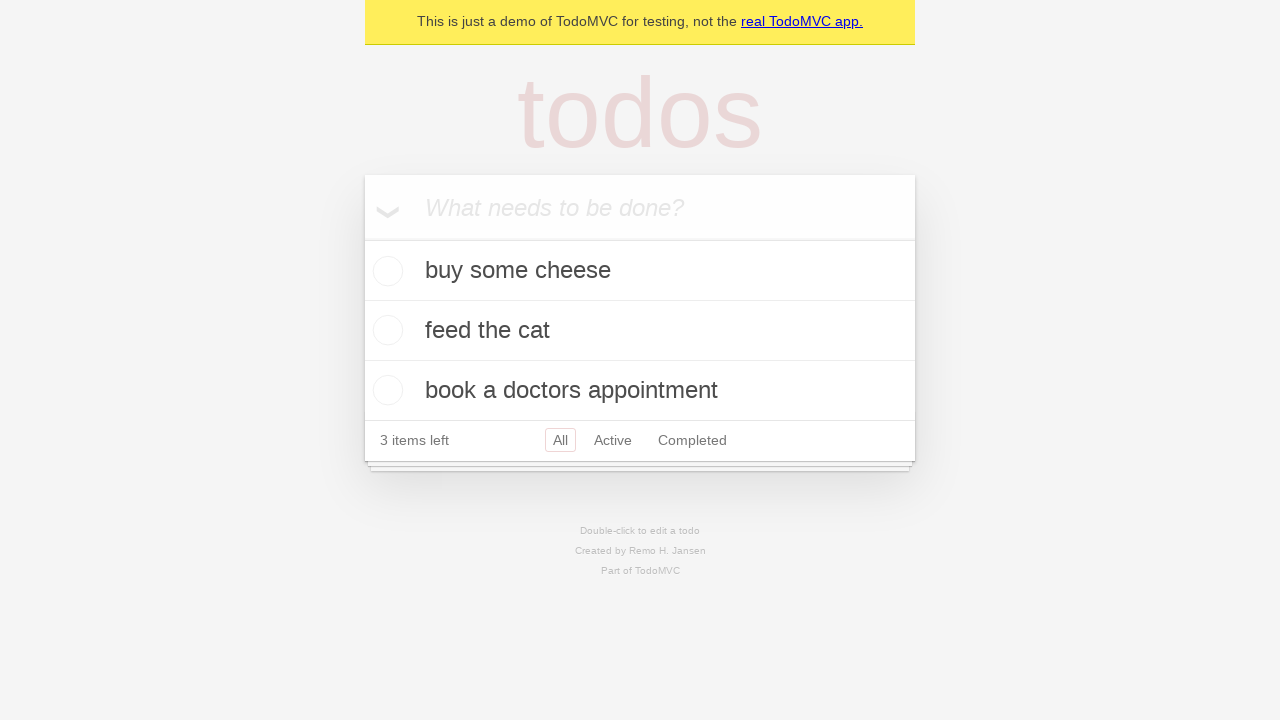

Located the second todo item for editing
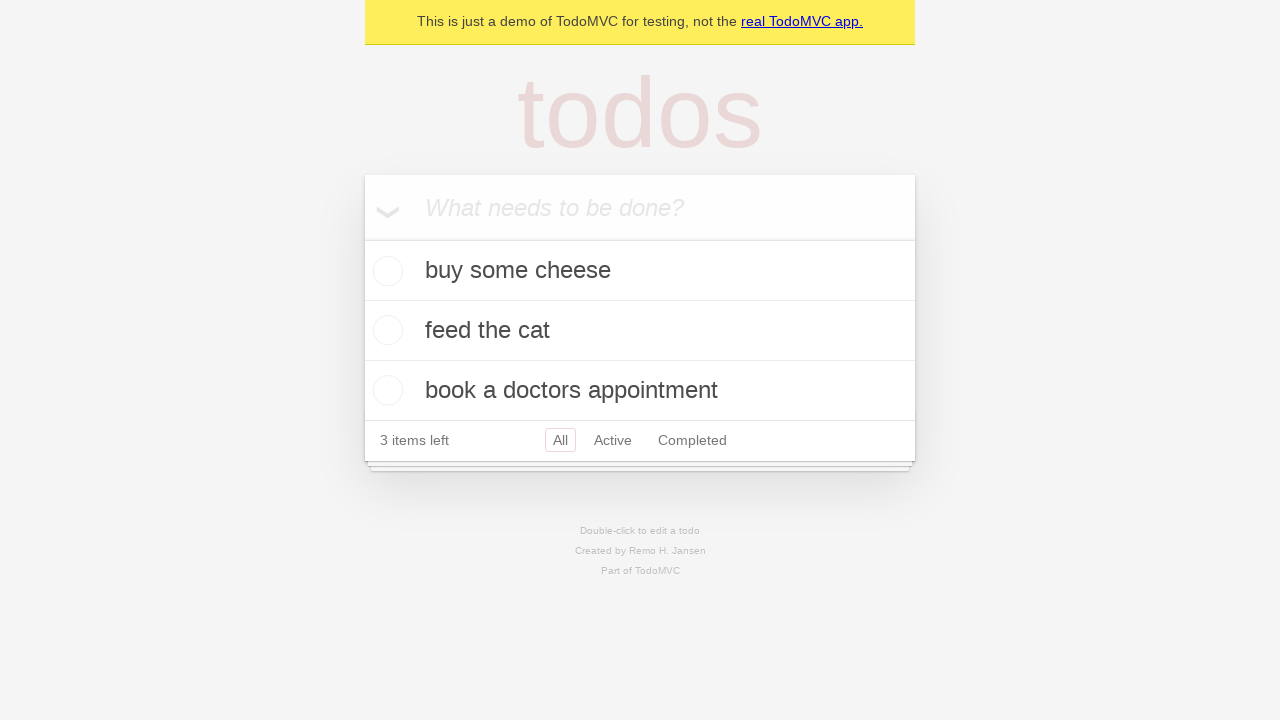

Double-clicked the second todo to enter edit mode at (640, 331) on [data-testid='todo-item'] >> nth=1
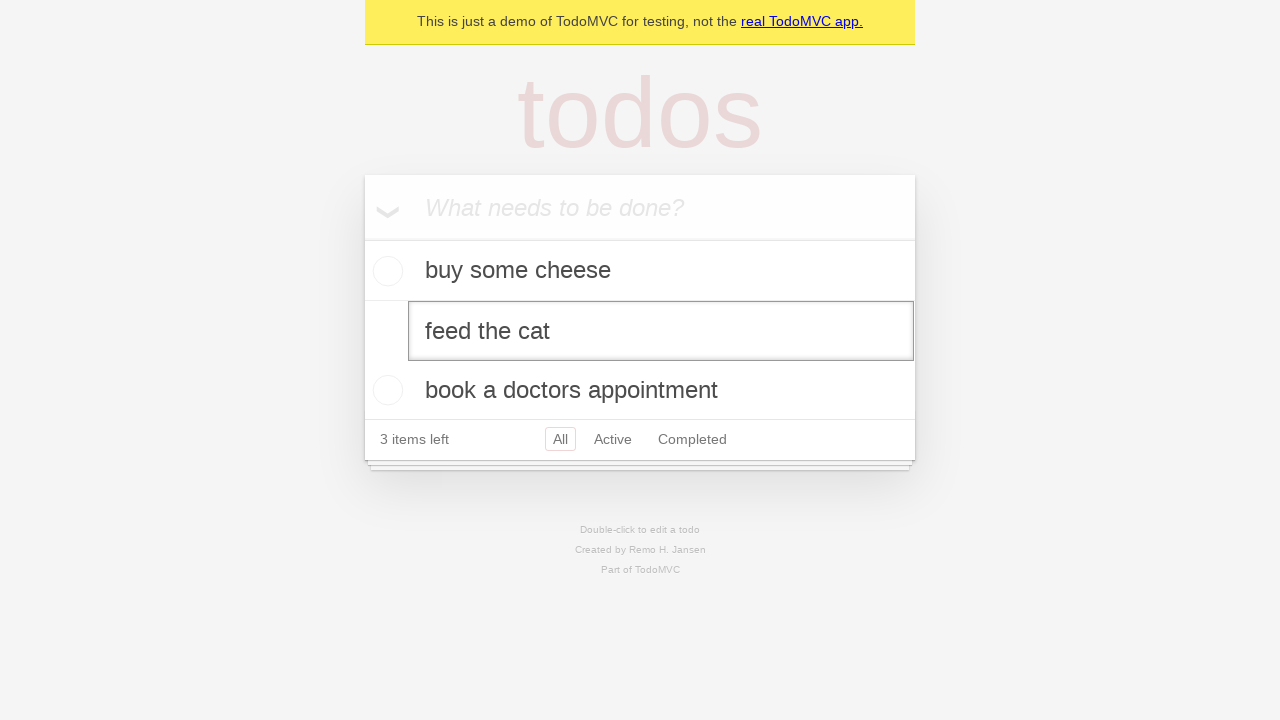

Filled edit field with new text 'buy some sausages' on [data-testid='todo-item'] >> nth=1 >> internal:role=textbox[name="Edit"i]
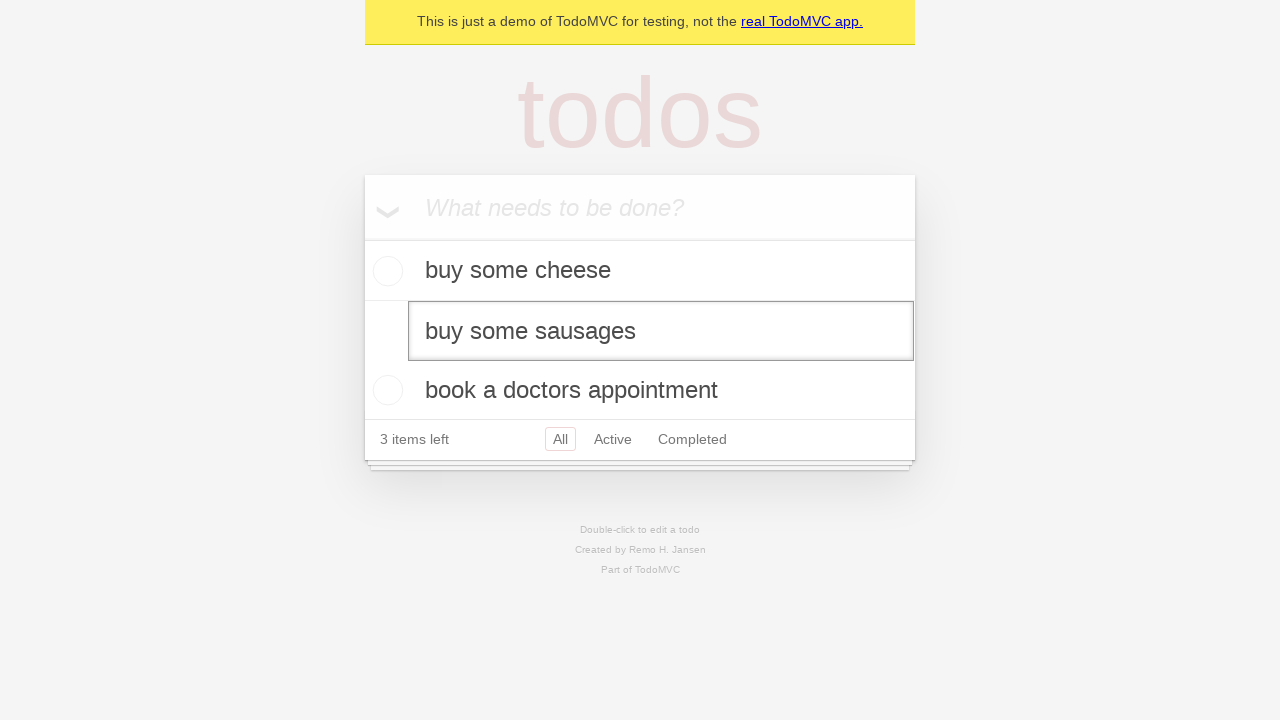

Dispatched blur event to save the edited todo
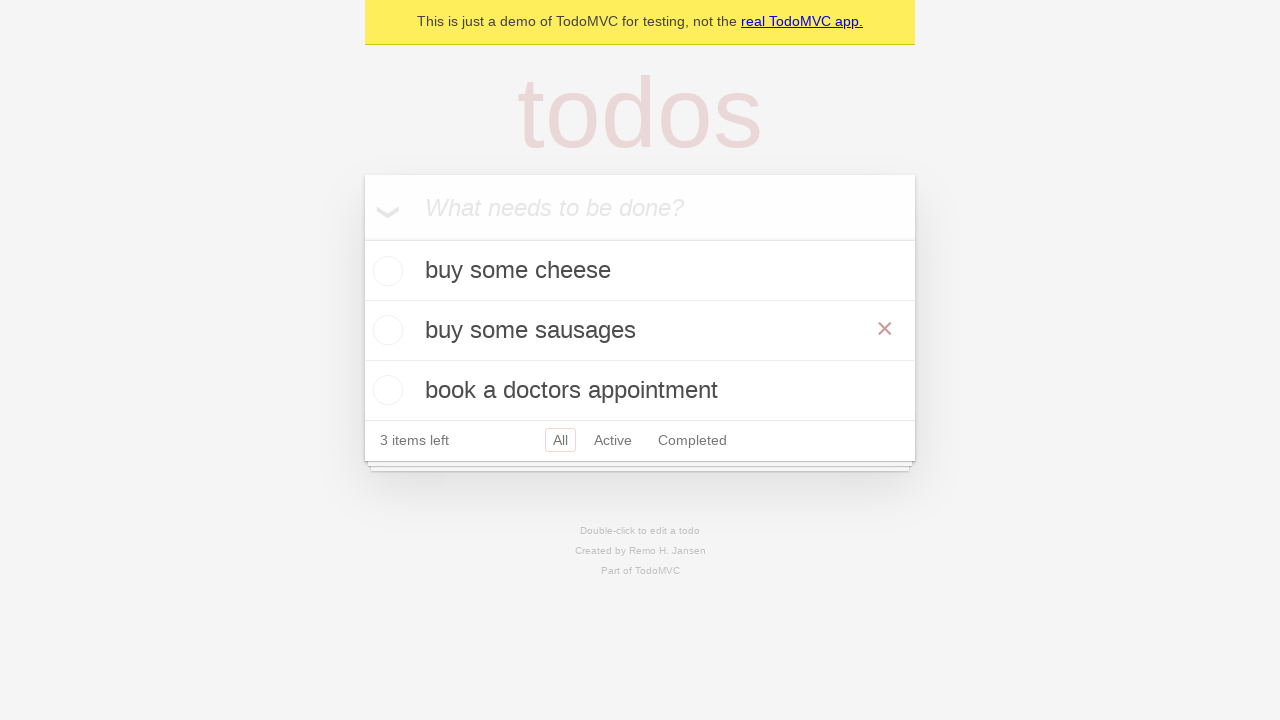

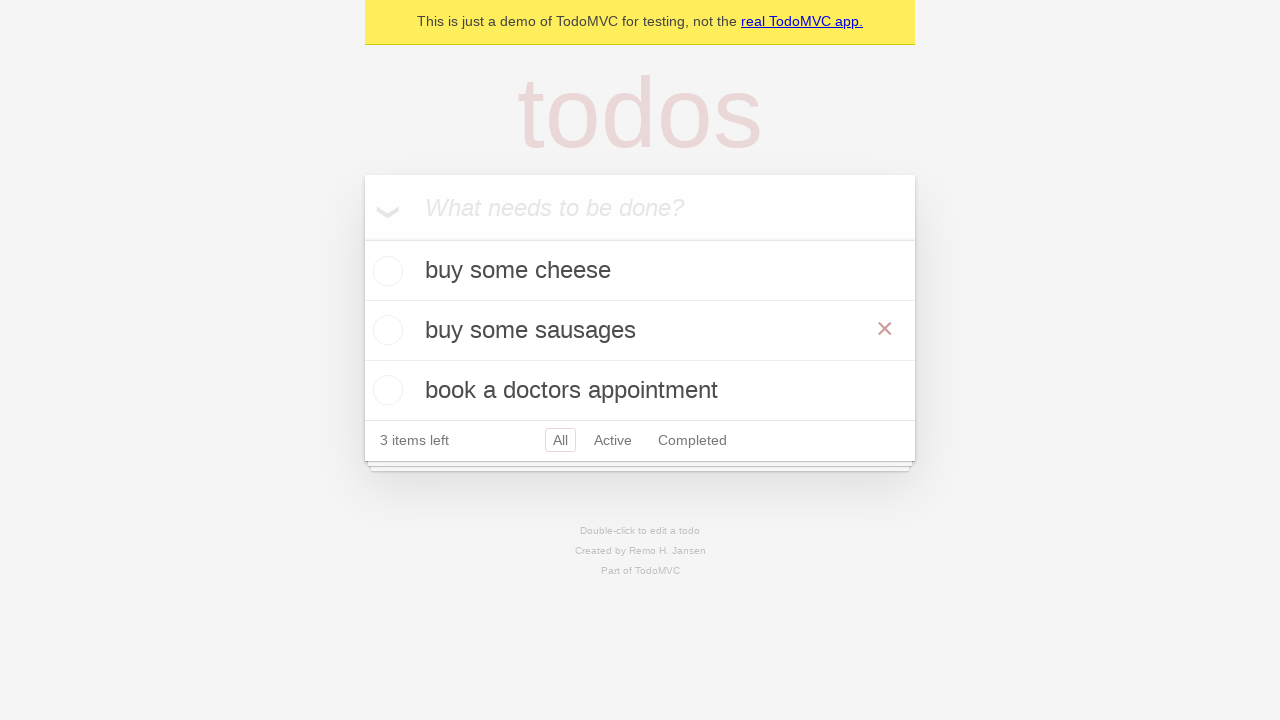